Tests the user registration form on demoqa.com by filling in first name, last name, username, and password fields, then clicking the register button.

Starting URL: https://demoqa.com/register

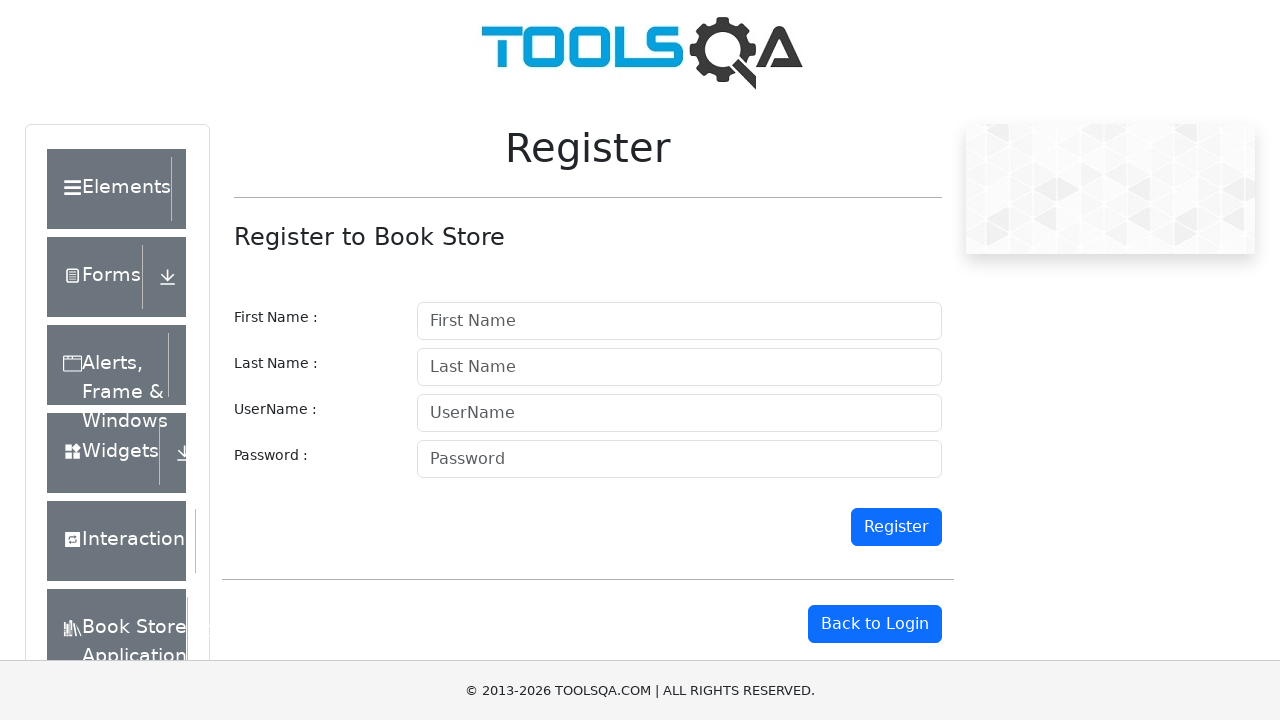

Filled first name field with 'Muhammad Umar' on #firstname
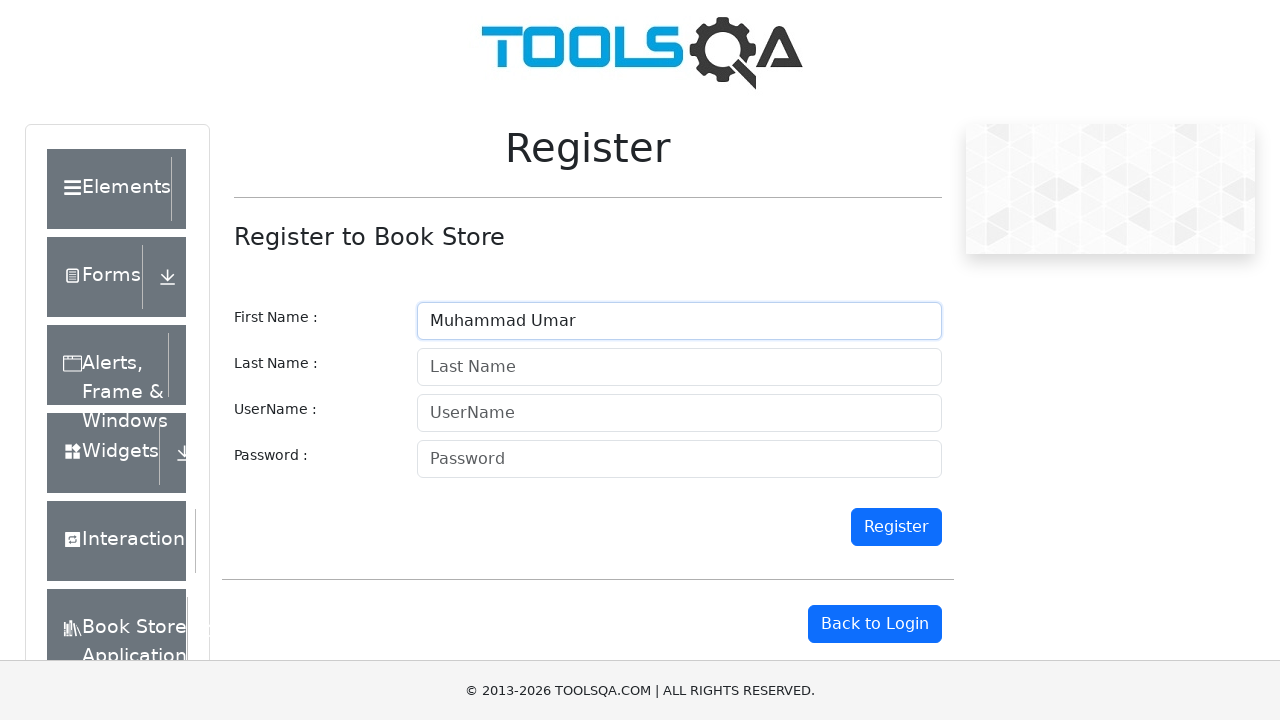

Filled last name field with 'Al-fatih' on #lastname
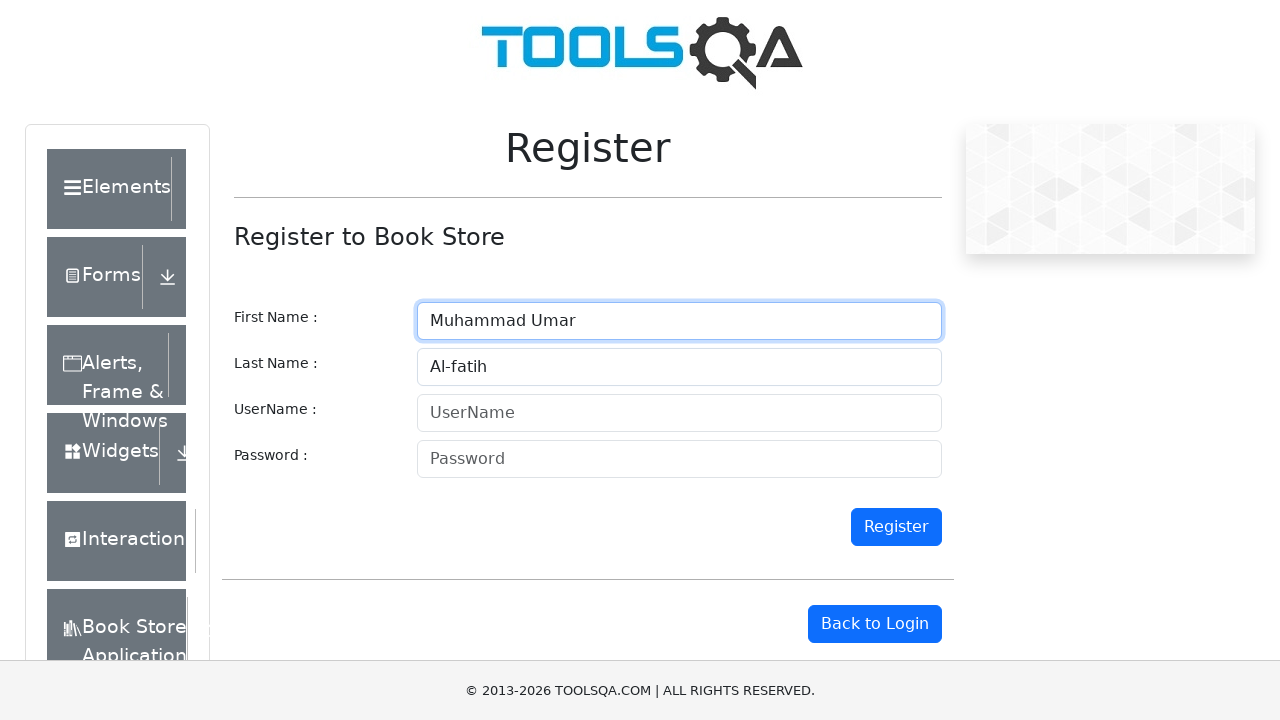

Filled username field with 'umaralfatih' on #userName
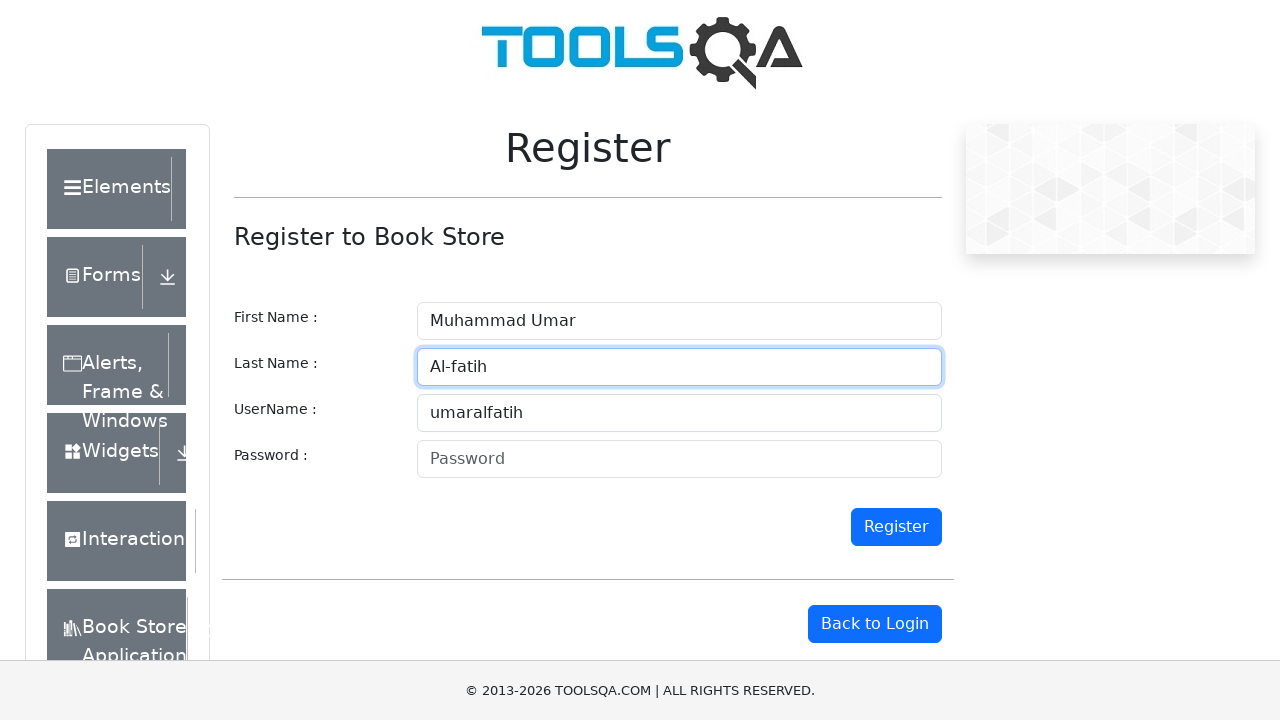

Filled password field with 'asDF12#$' on #password
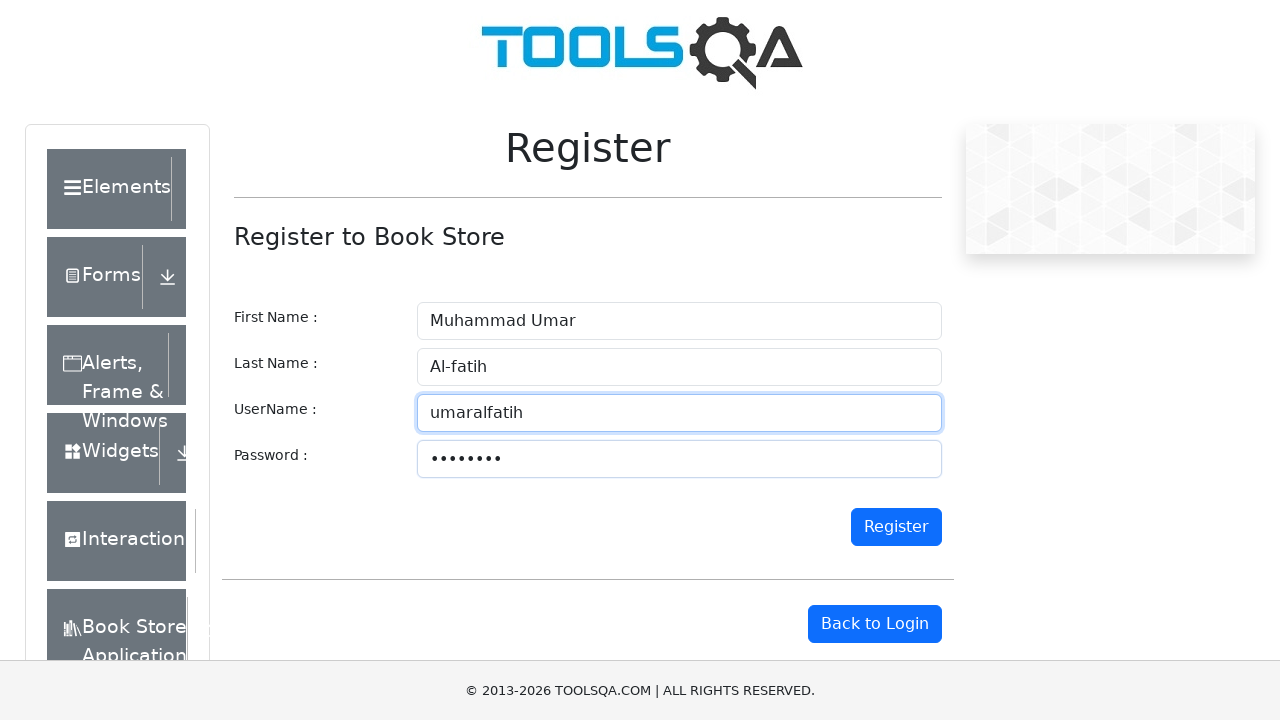

Waited 2 seconds for CAPTCHA or manual interaction
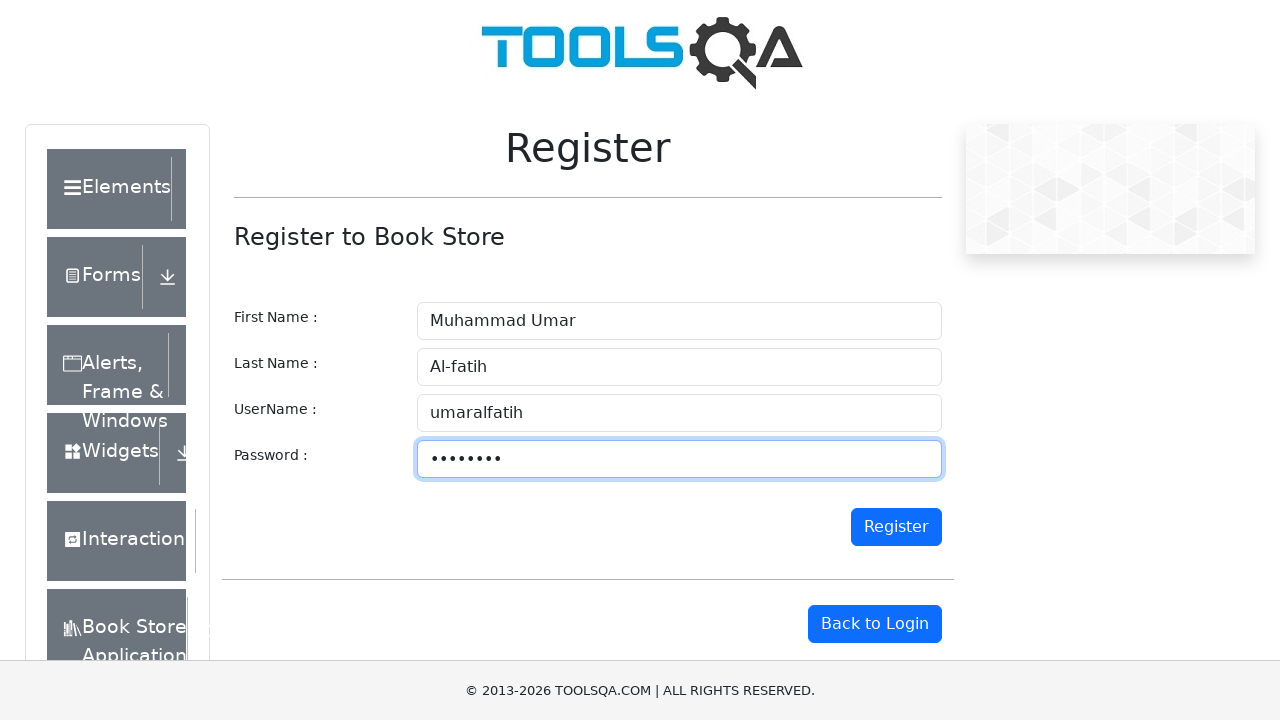

Clicked the register button to submit the form at (896, 527) on #register
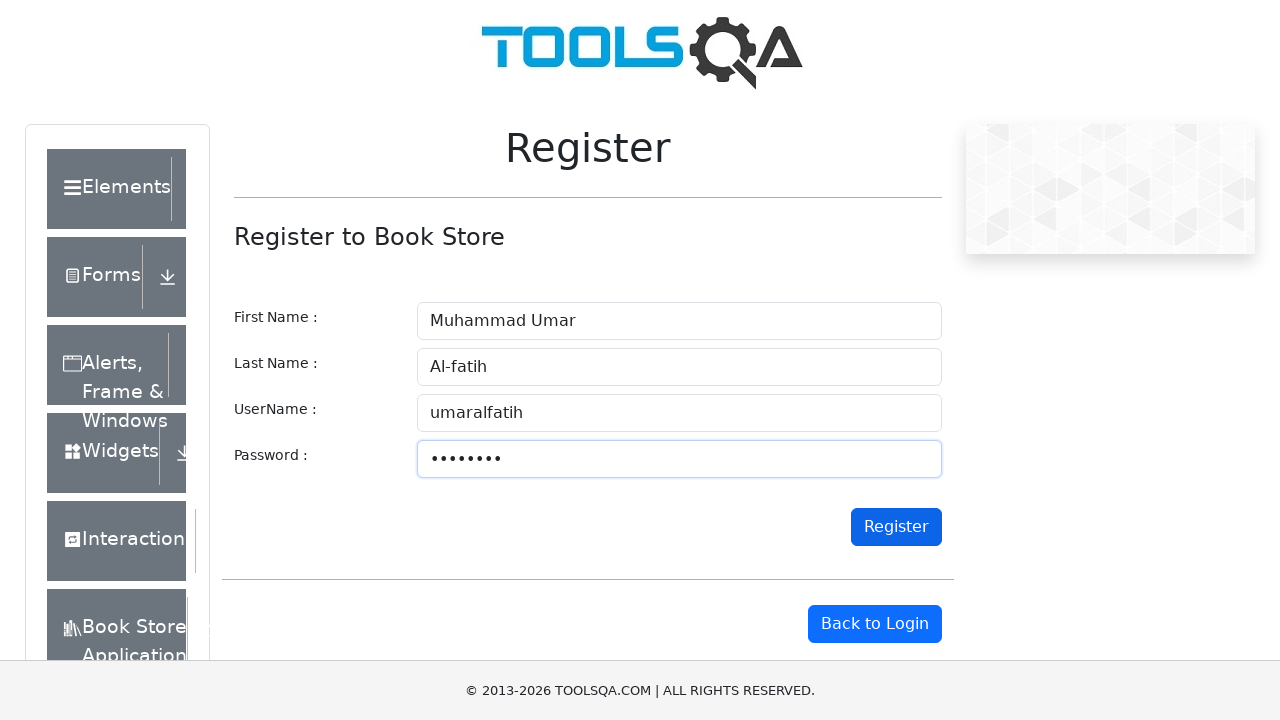

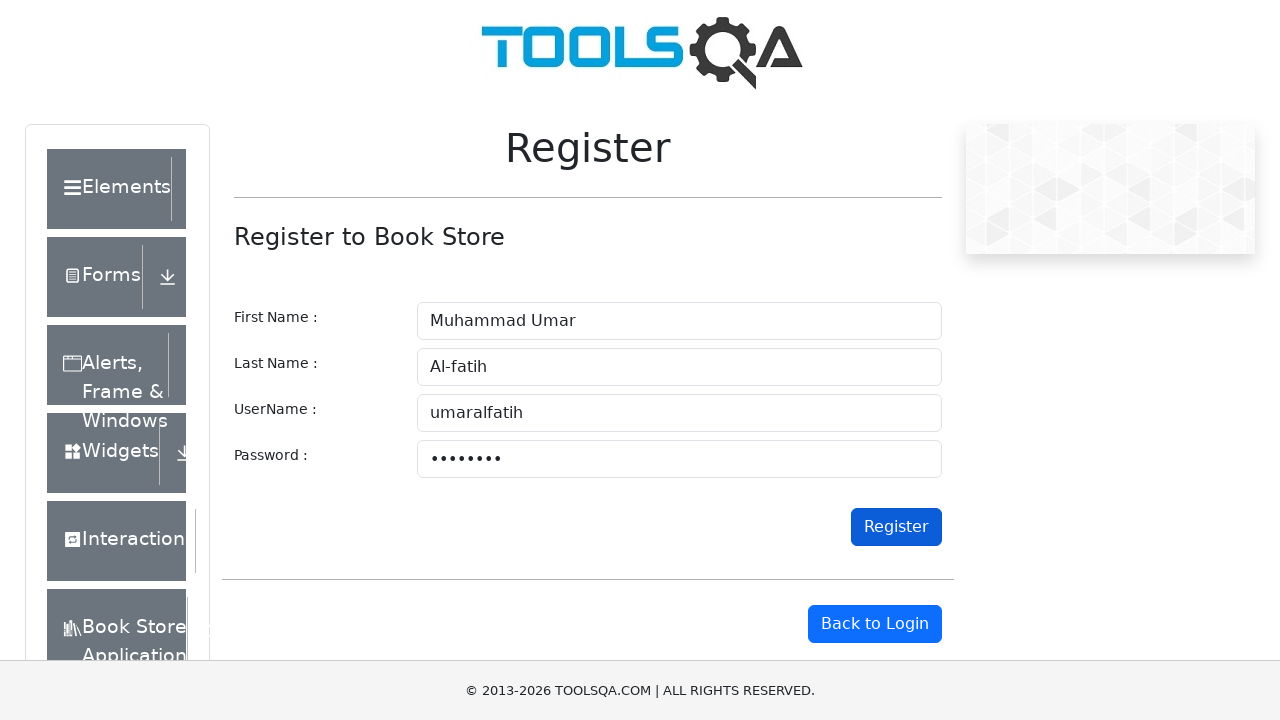